Tests multi-window handling by navigating to a page, clicking a link that opens a new tab, verifying content on the new page (Electronics products), then switching back to the original page and verifying the URL.

Starting URL: https://testotomasyonu.com/addremove/

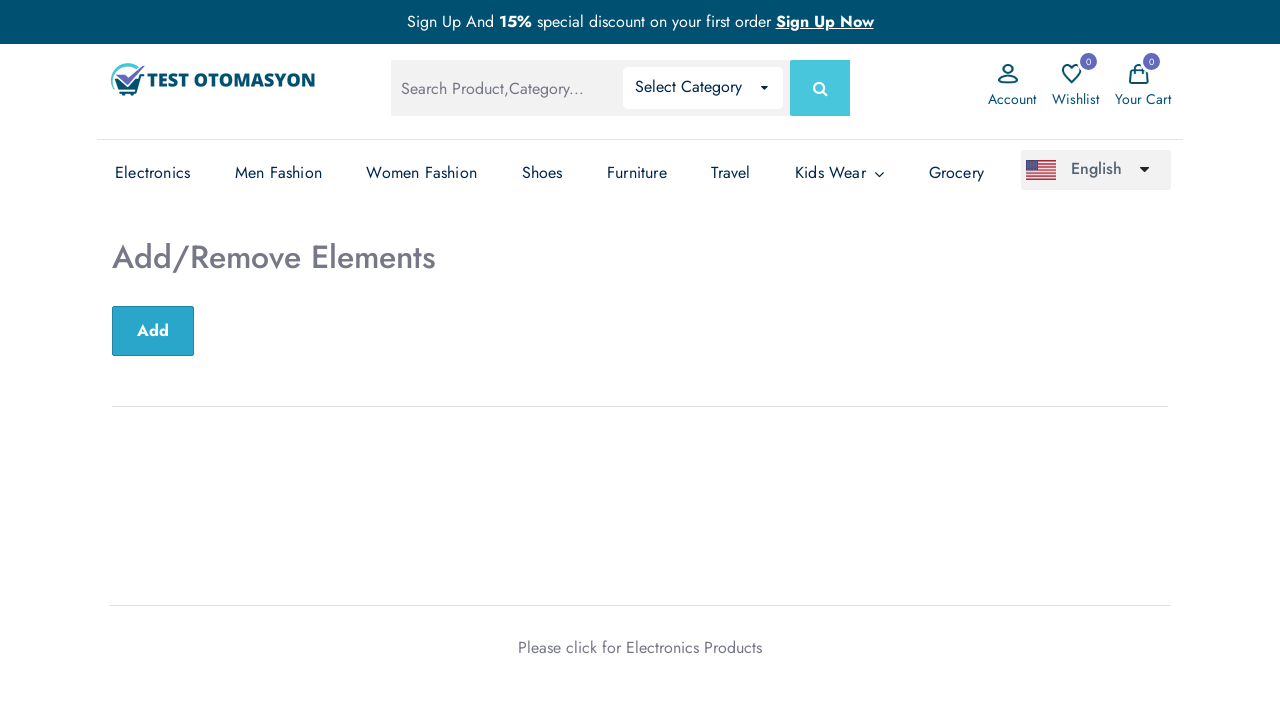

Retrieved header text from page
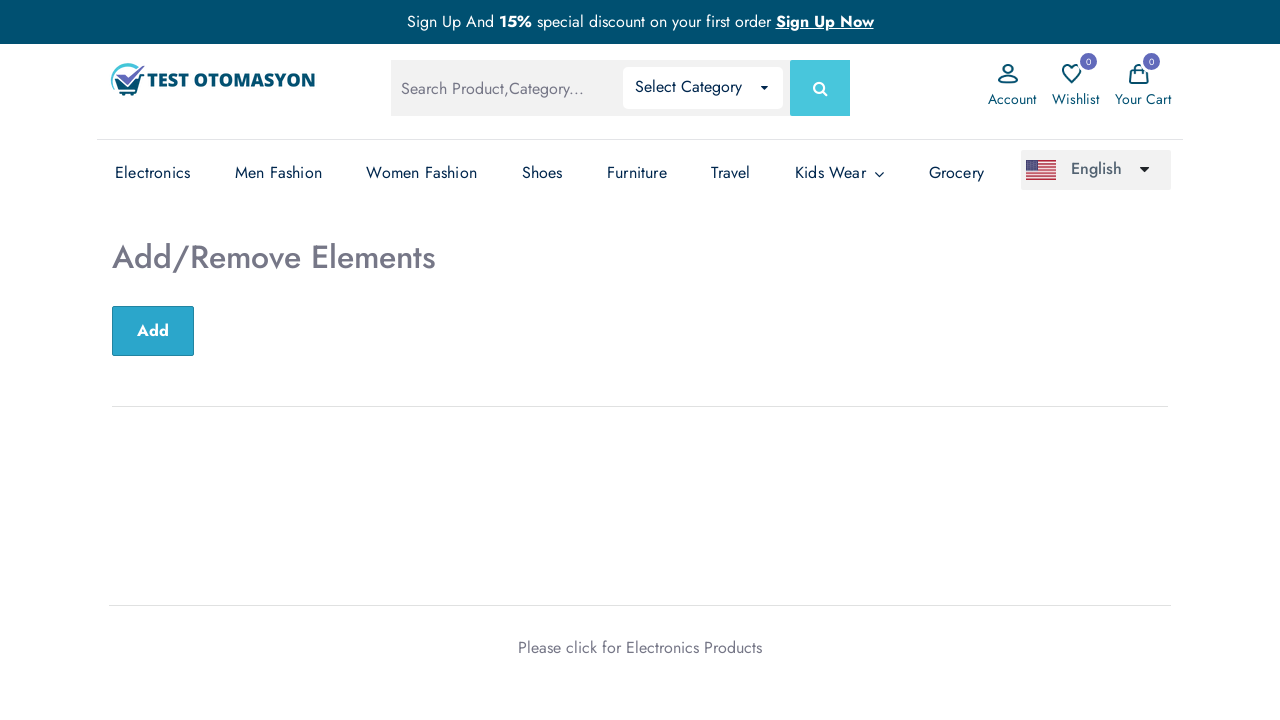

Verified page header is 'Add/Remove Elements'
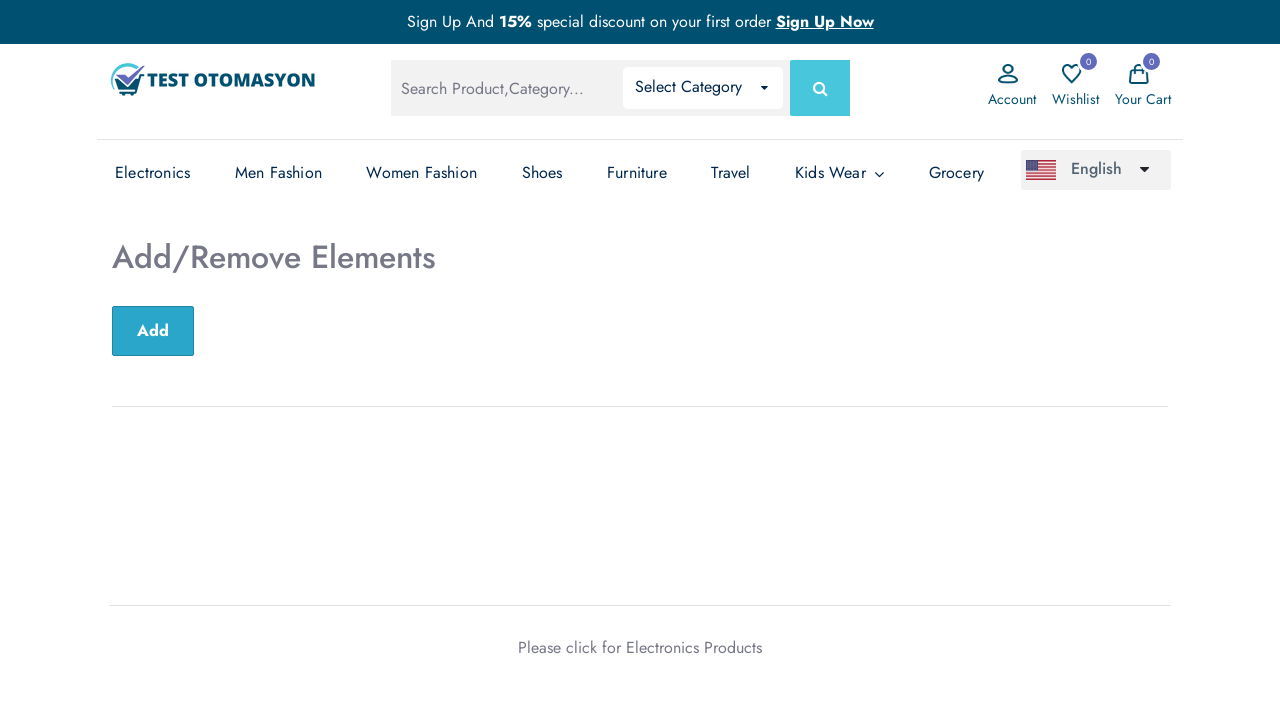

Verified page title is 'Test Otomasyonu'
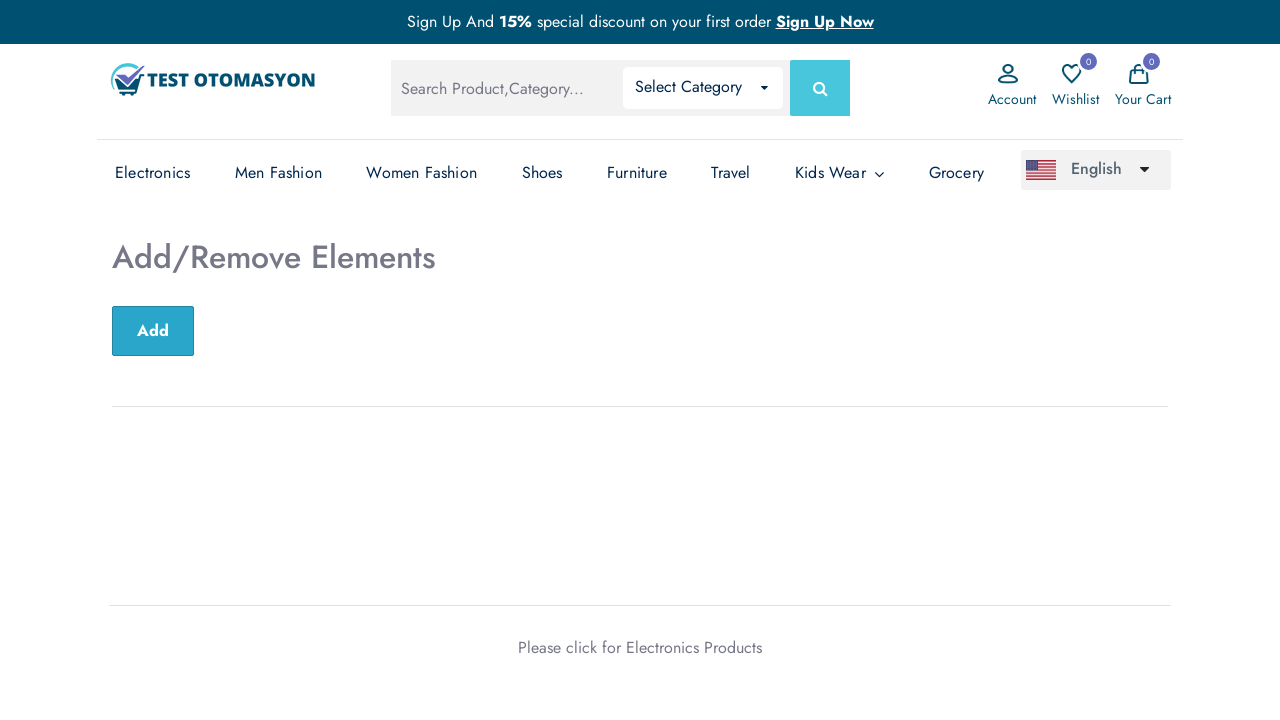

Clicked 'Electronics Products' link to open new tab at (694, 647) on text=Electronics Products
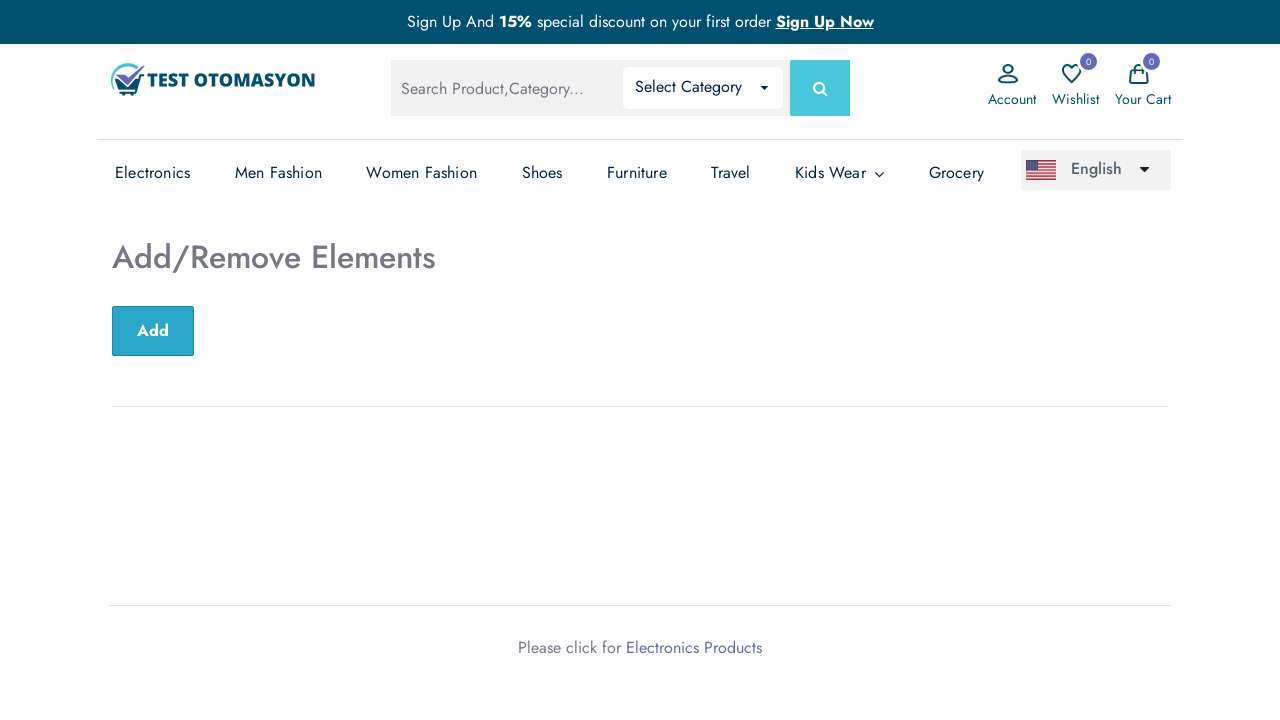

New page/tab loaded and ready
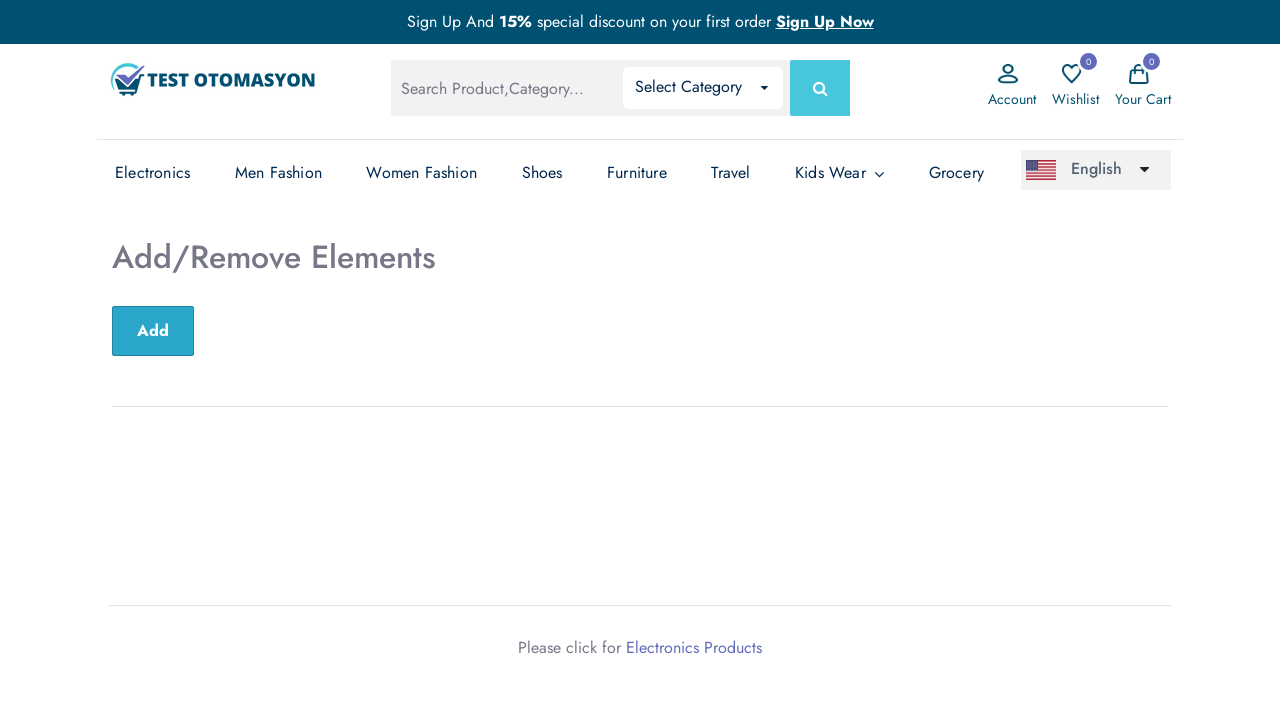

Verified new page title contains 'Electronics'
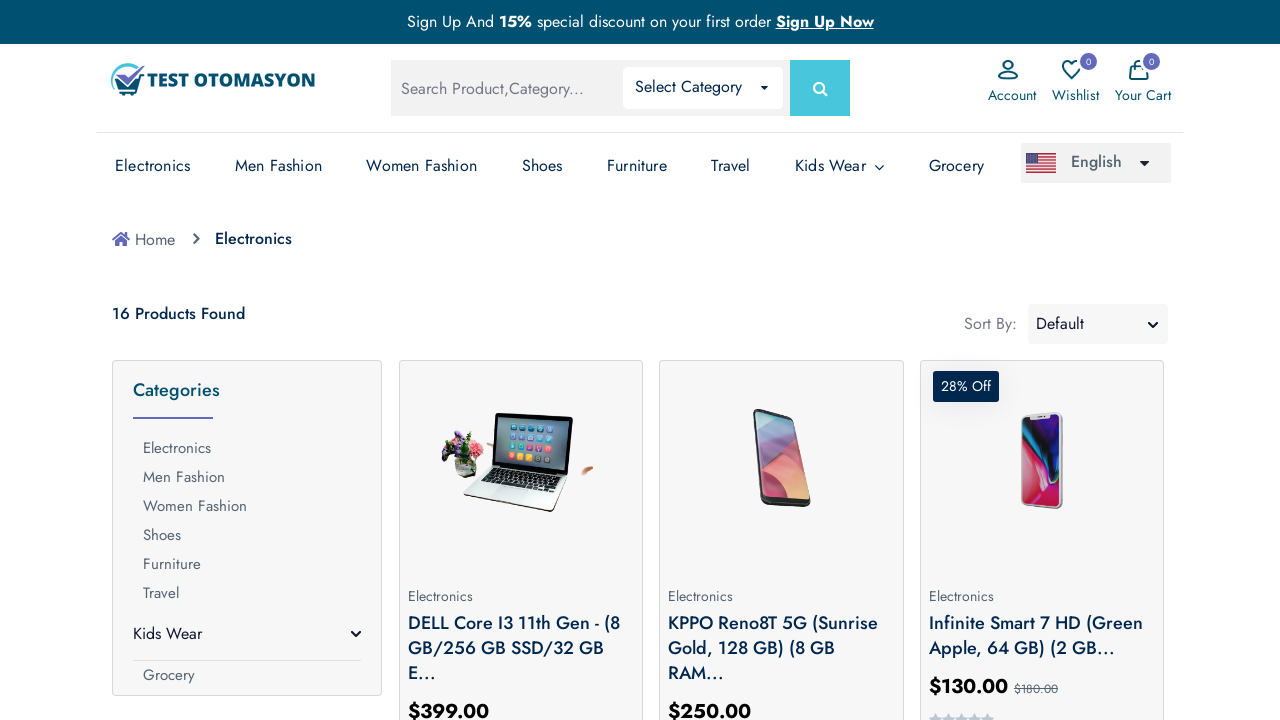

Retrieved product count text from Electronics page
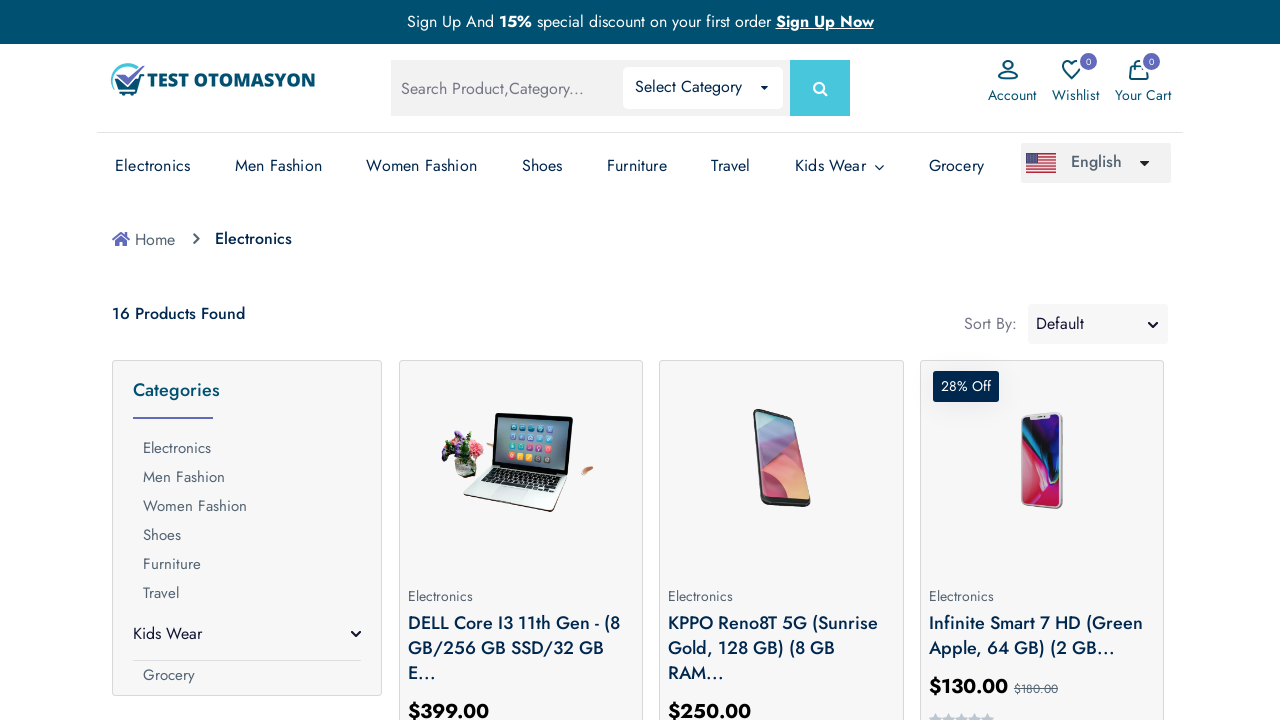

Verified product count is 16 on Electronics page
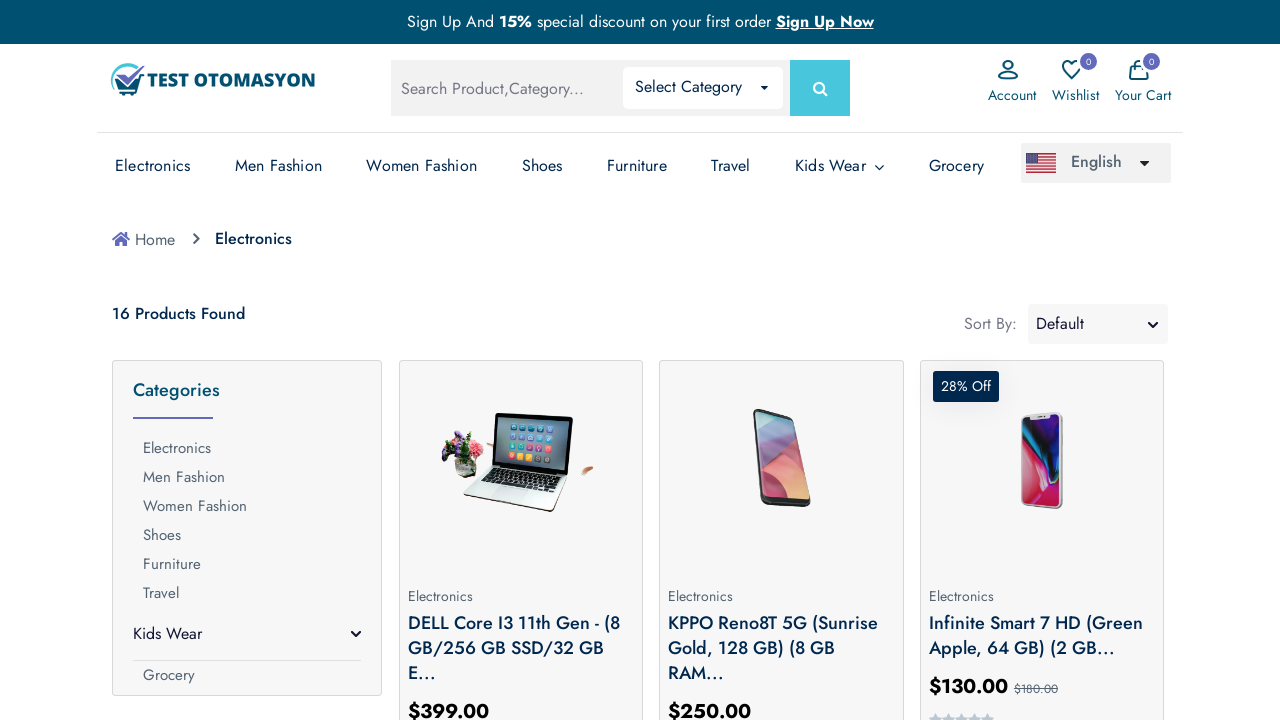

Switched back to original page
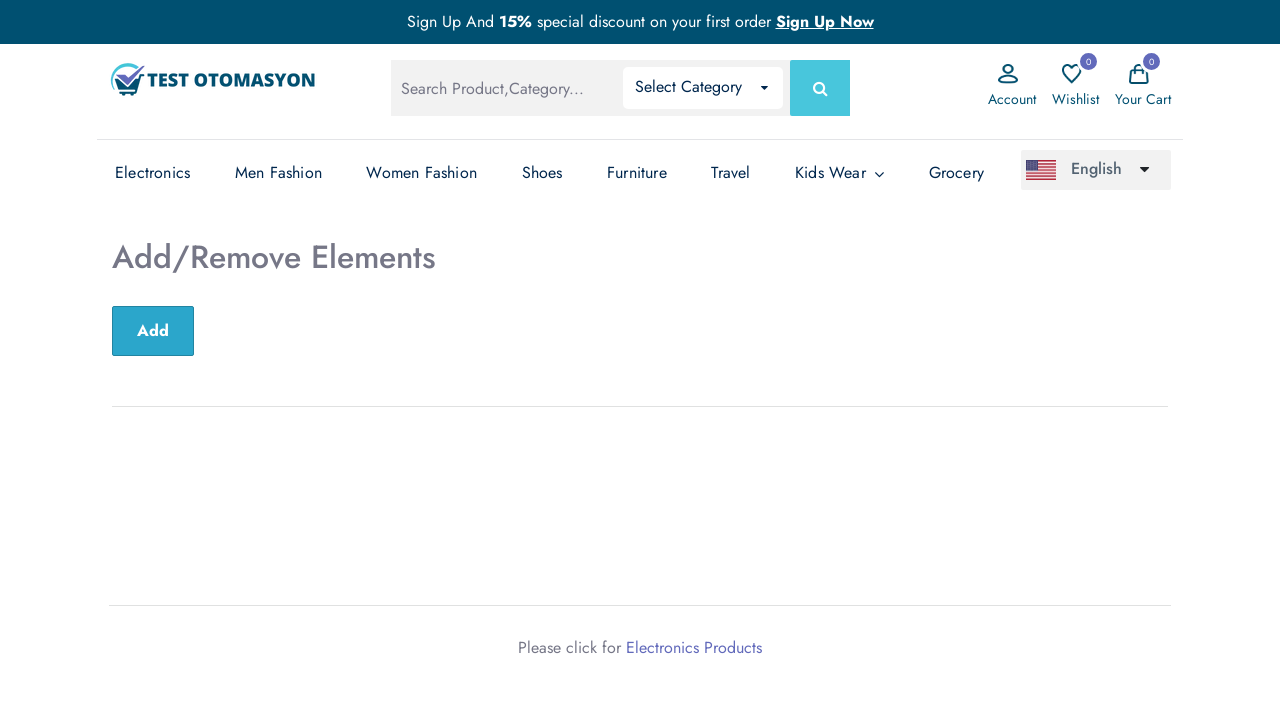

Verified original page URL contains 'addremove'
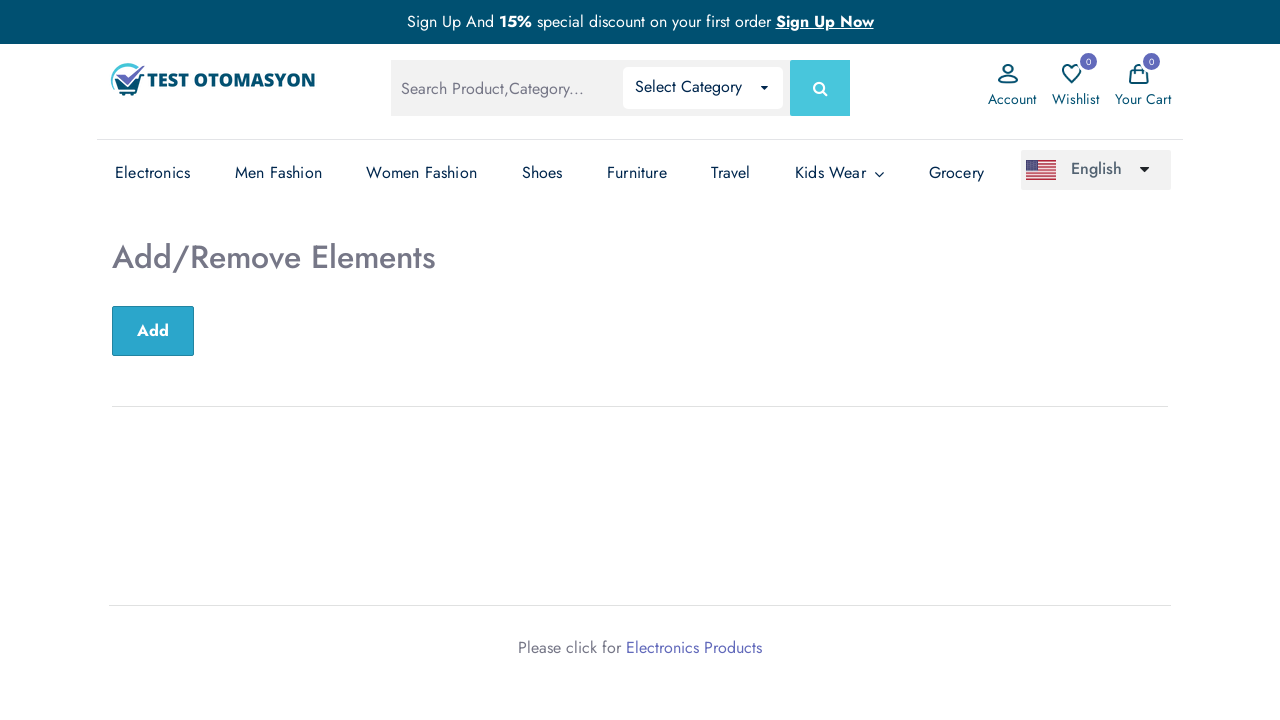

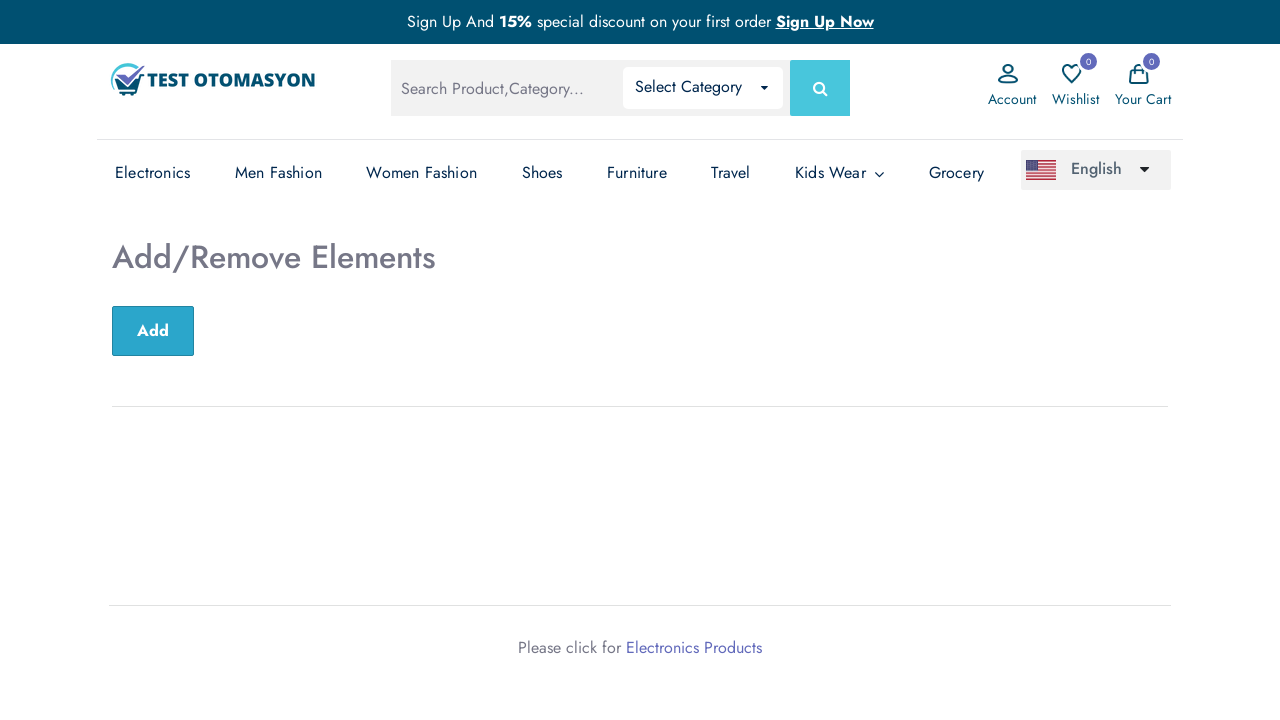